Tests form interaction on W3Schools by switching to iframe, enabling a disabled field, filling it with text, and submitting the form

Starting URL: https://www.w3schools.com/tags/tryit.asp?filename=tryhtml_input_disabled

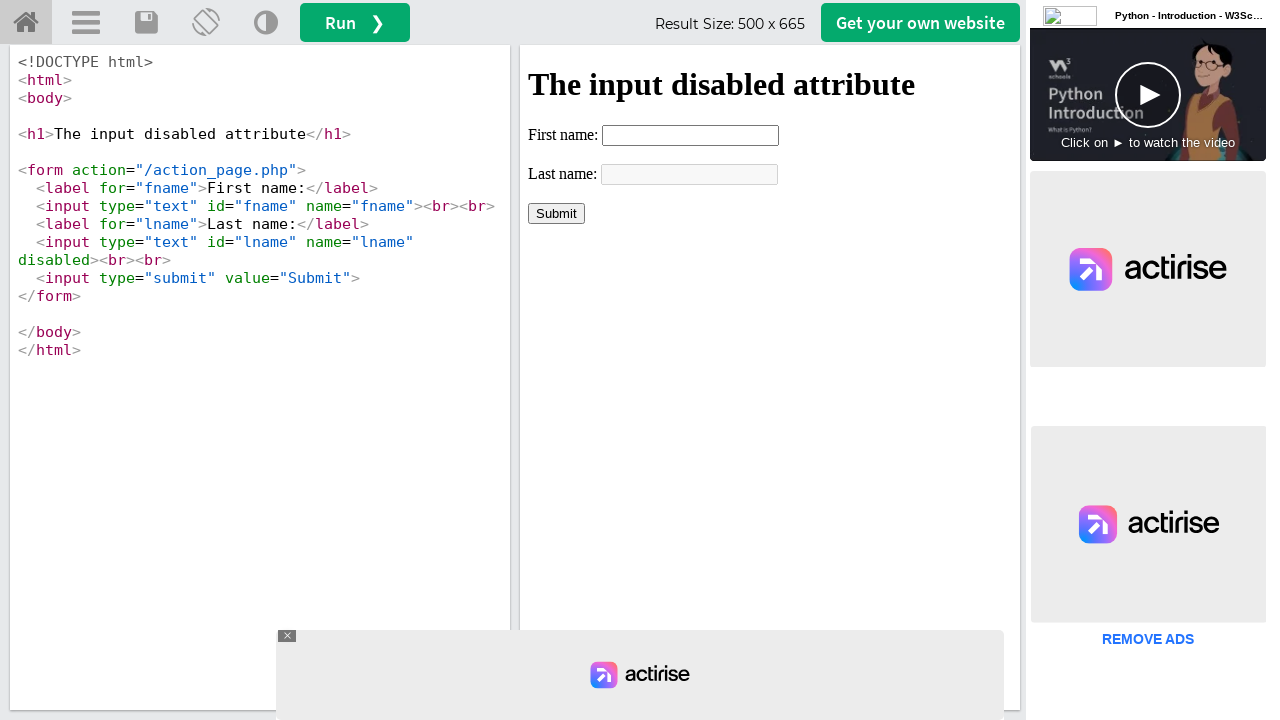

Located iframe element with id 'iframeResult'
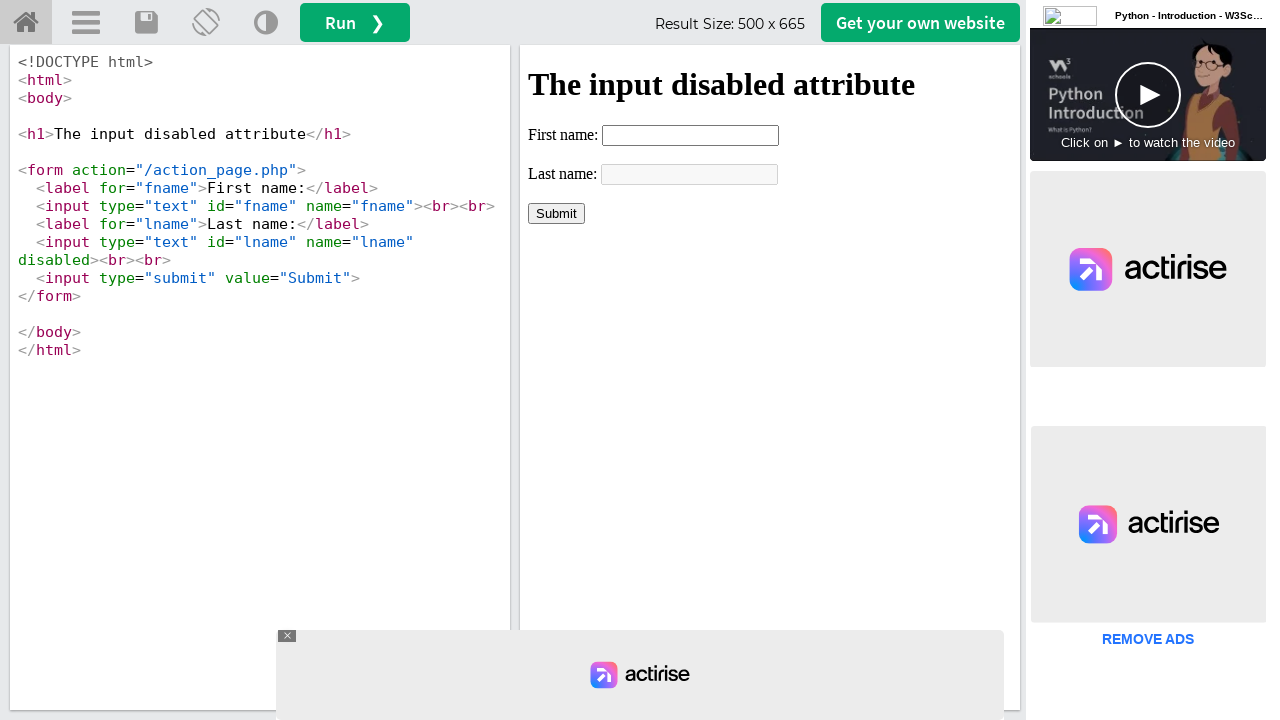

Removed disabled attribute from last name input field
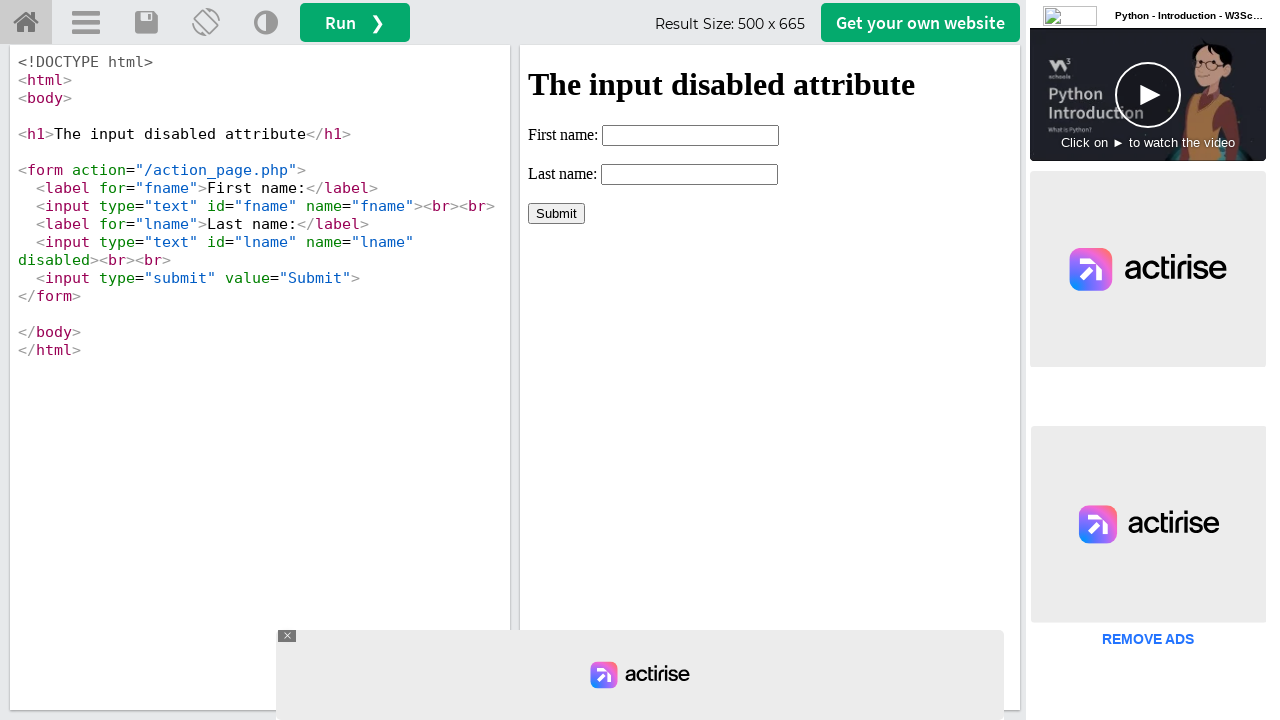

Filled last name field with 'Automation testing' on xpath=//iframe[@id='iframeResult'] >> internal:control=enter-frame >> xpath=//in
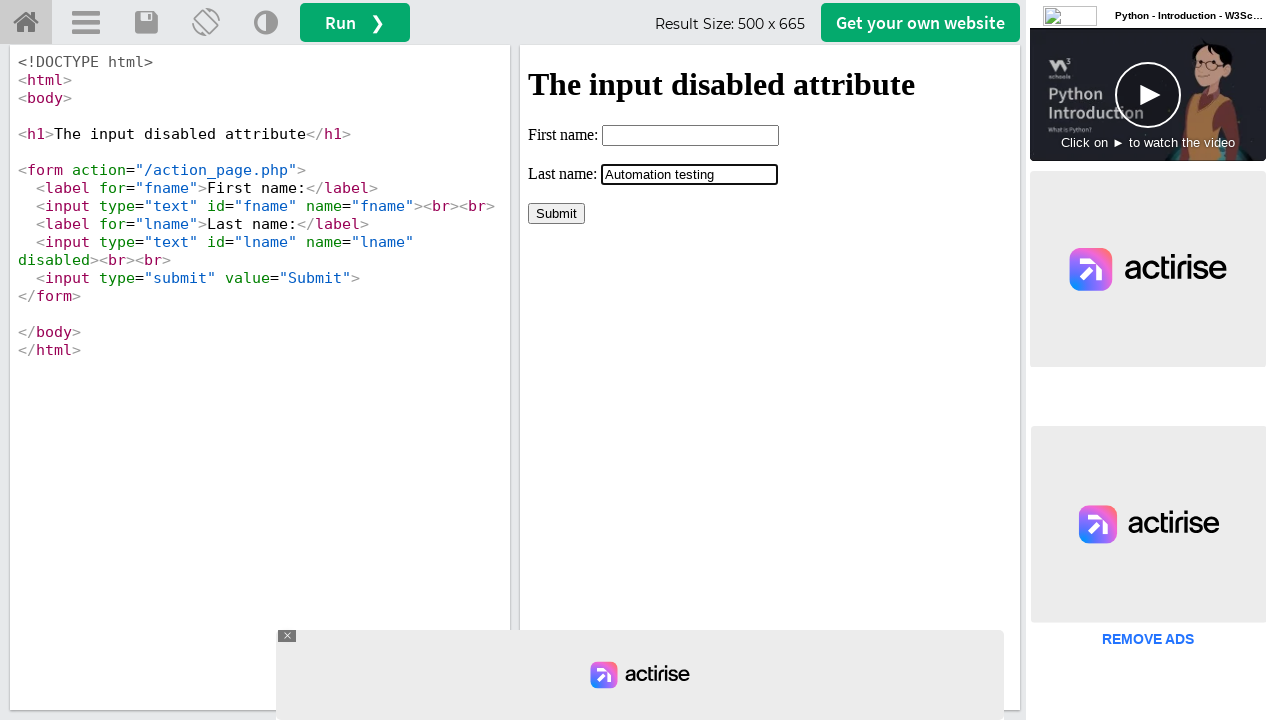

Clicked submit button to submit the form at (556, 213) on xpath=//iframe[@id='iframeResult'] >> internal:control=enter-frame >> xpath=//in
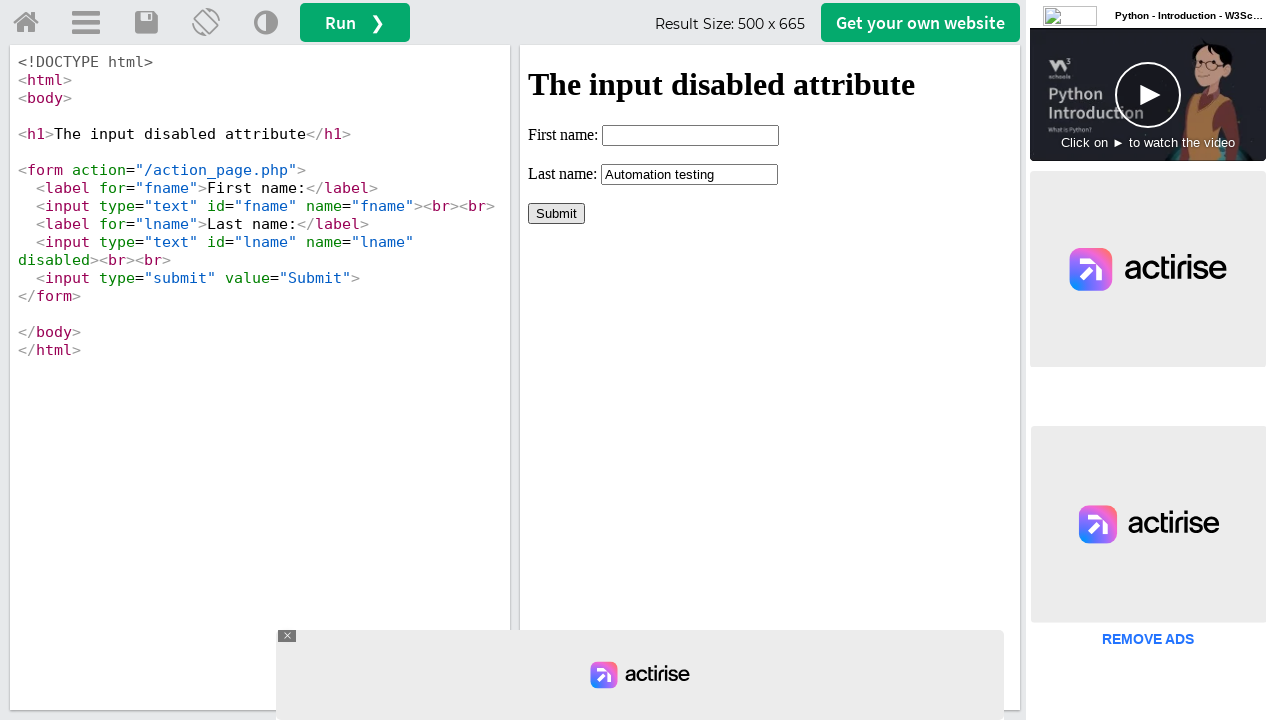

Form submission result container appeared
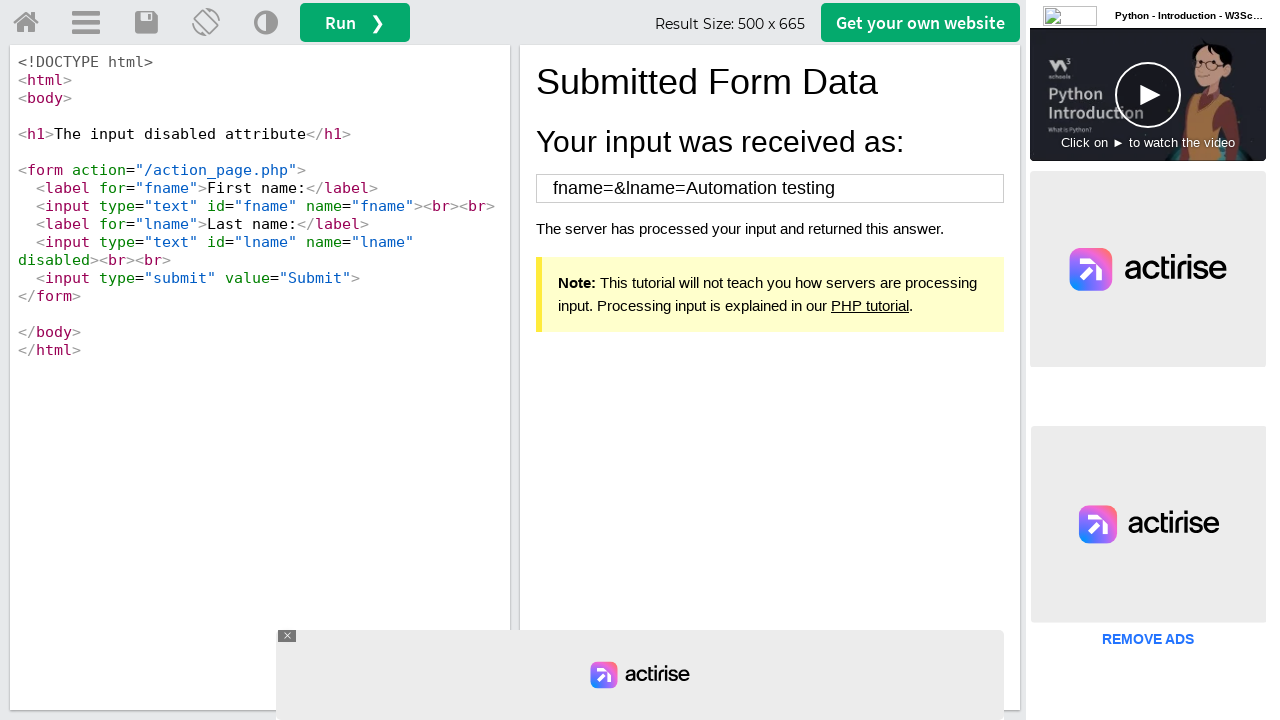

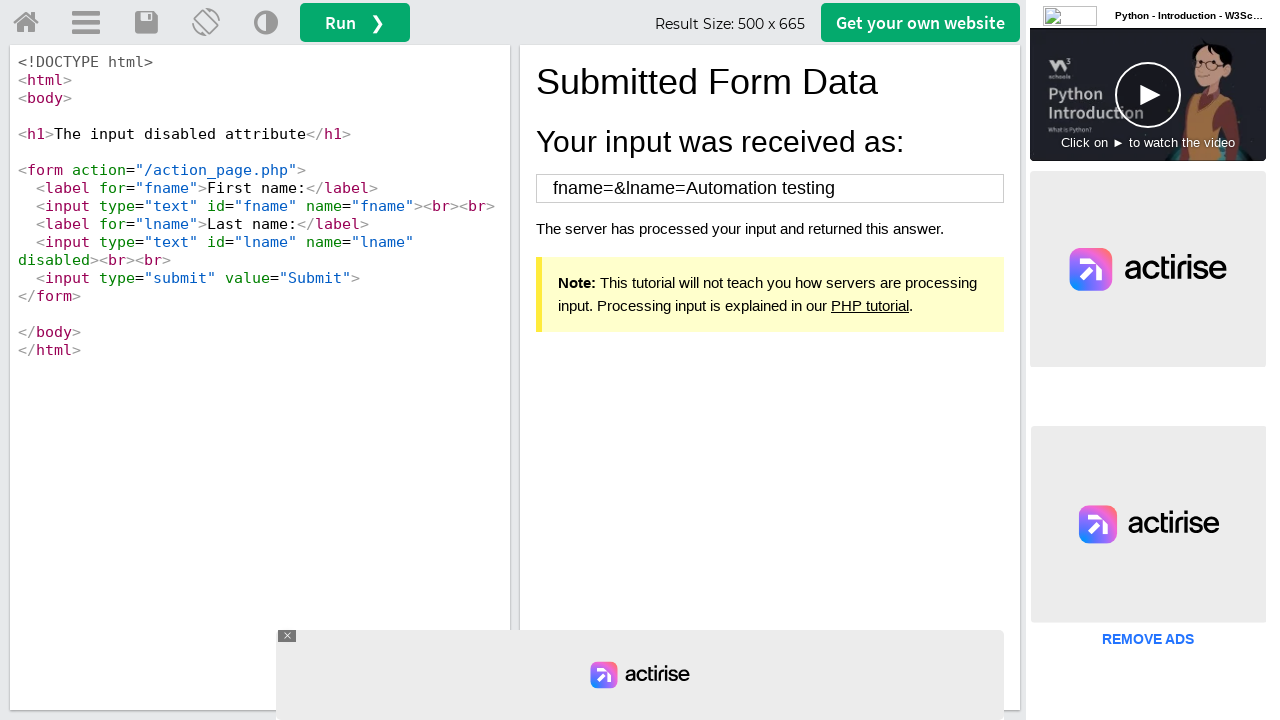